Tests web table interaction by locating a user row by name and clicking the corresponding checkbox using XPath navigation through table cells.

Starting URL: https://selectorshub.com/xpath-practice-page/

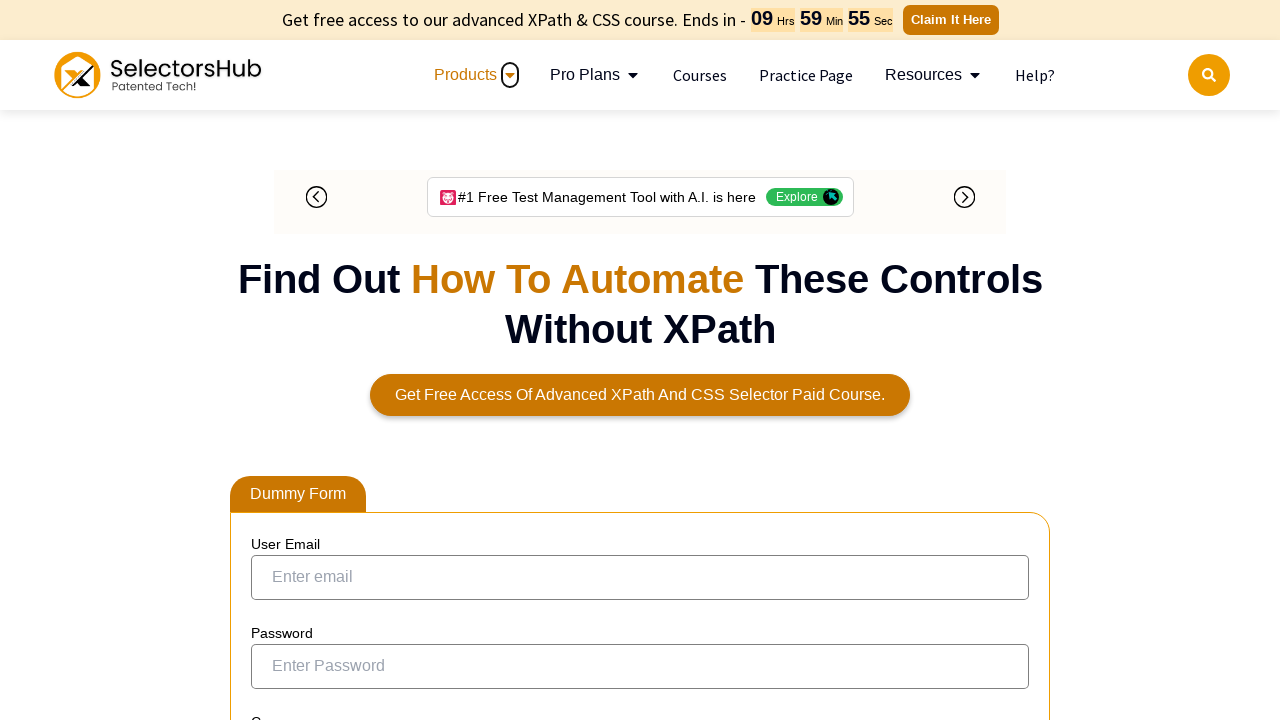

Waited for Joe.Root user row to load in web table
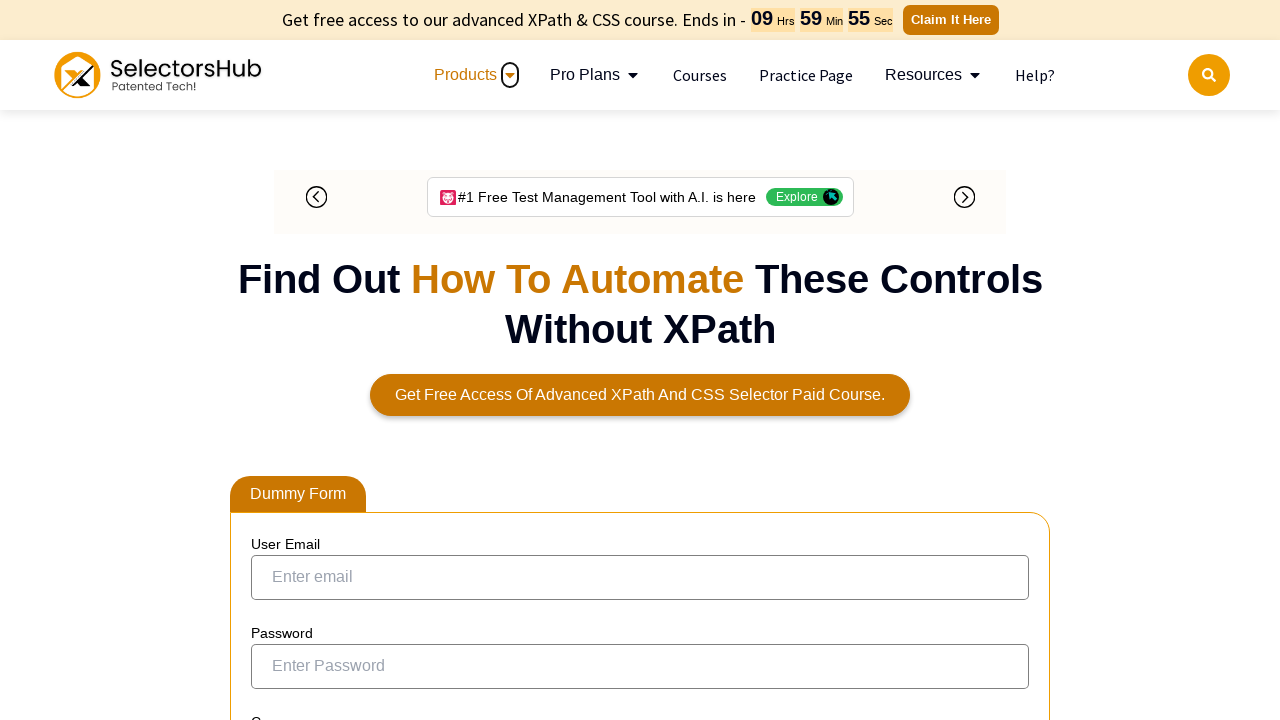

Clicked checkbox for Joe.Root user by XPath navigation through table cells at (274, 353) on xpath=//a[text()='Joe.Root']/parent::td/preceding-sibling::td/input
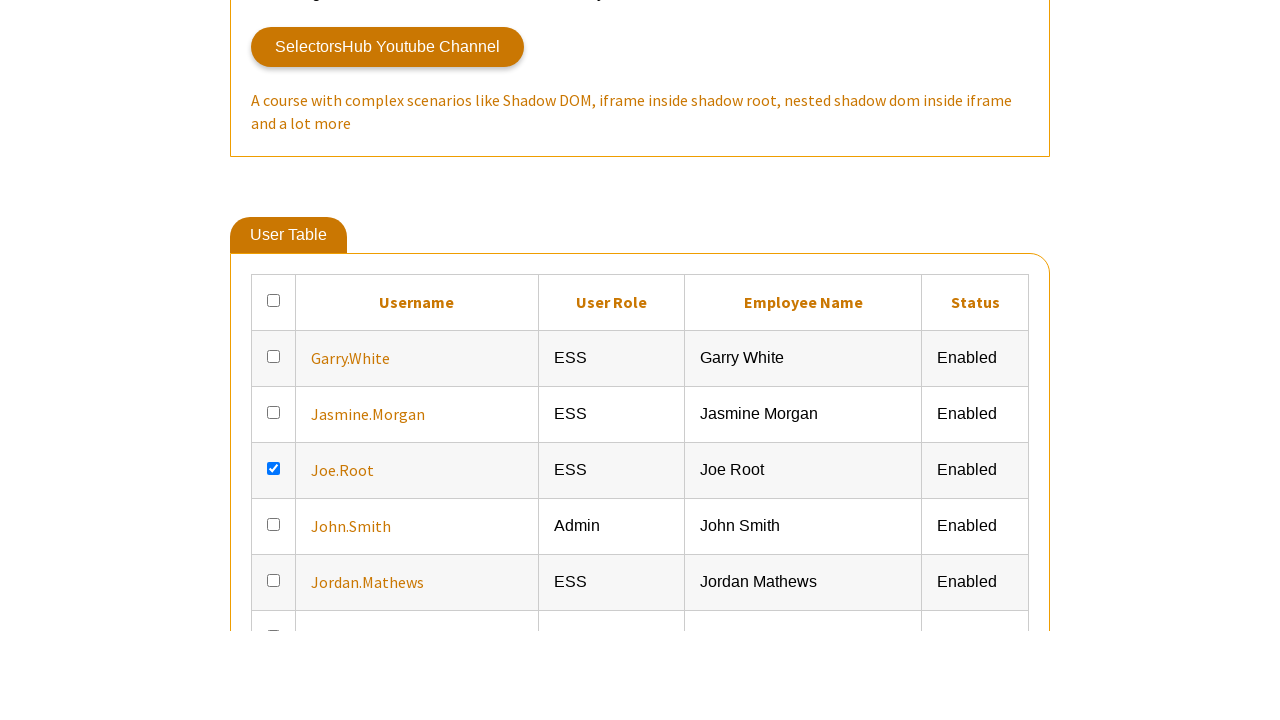

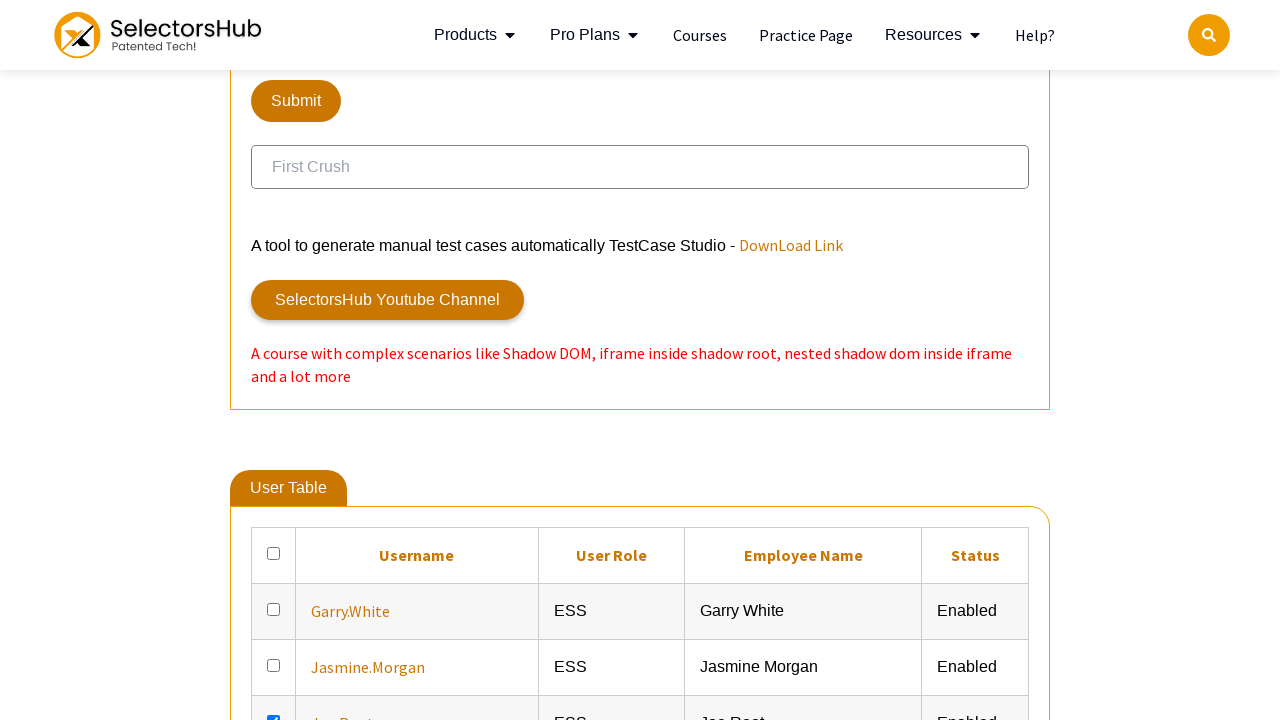